Tests the Buttons section on DemoQA by clicking the Buttons tab, then clicking the "Click Me" button and verifying the dynamic message appears

Starting URL: https://demoqa.com/elements

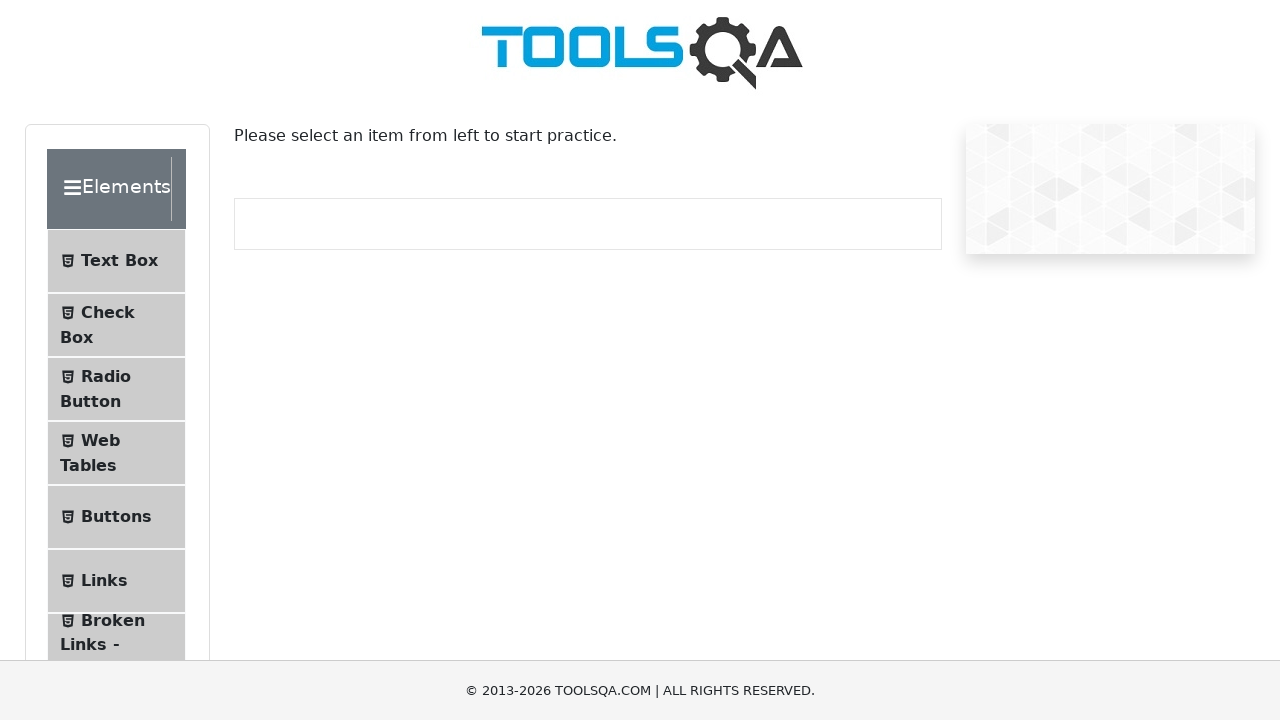

Waited for Buttons tab to be present in left menu
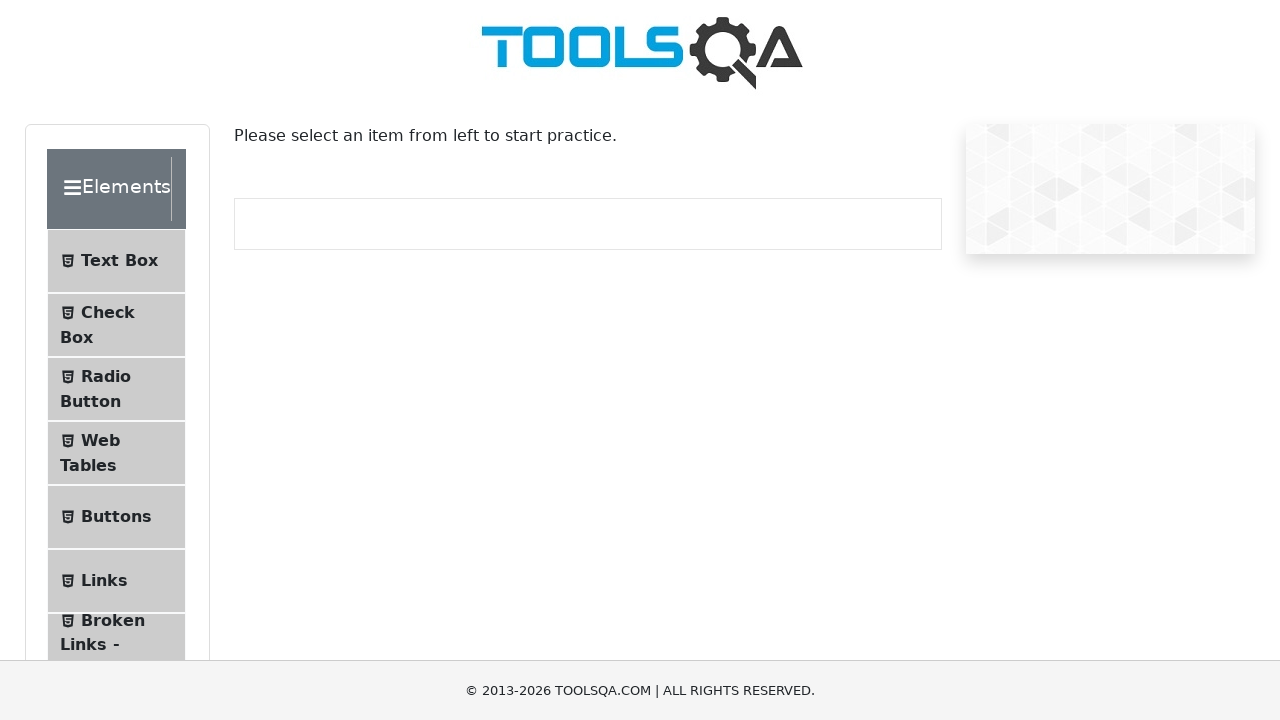

Clicked Buttons tab in left menu at (116, 517) on xpath=//*[@id='item-4']
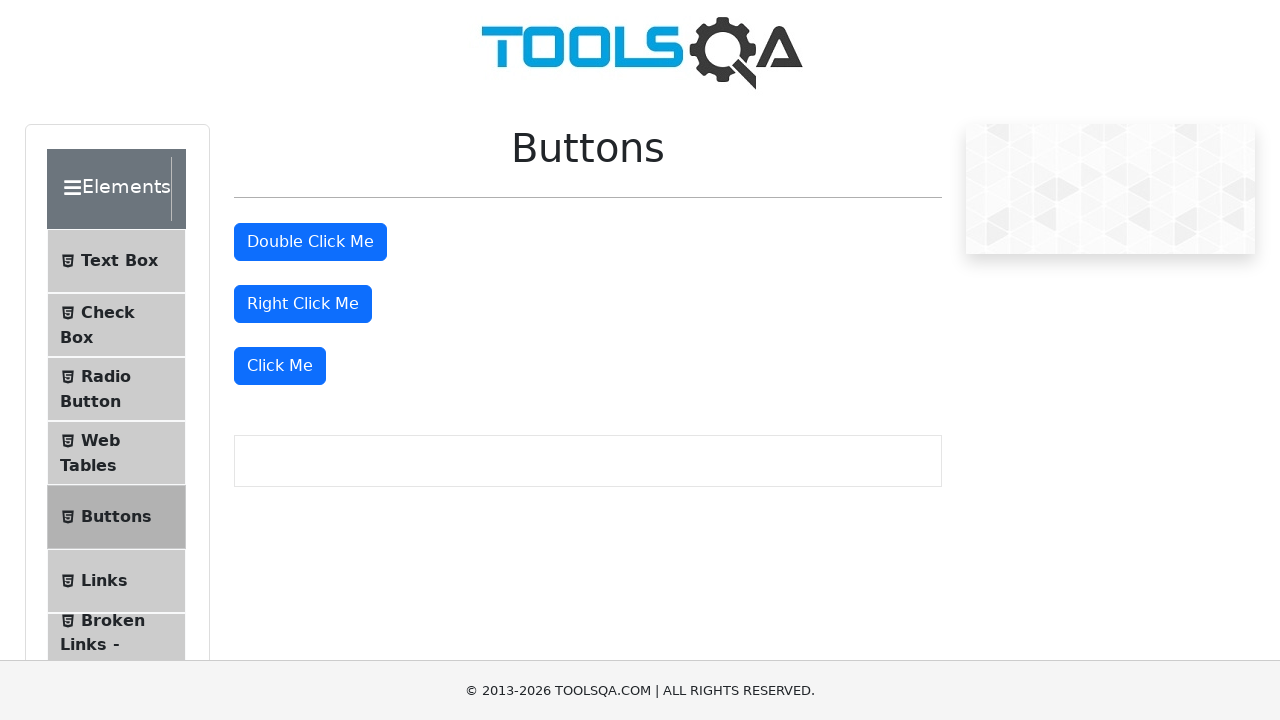

Waited for 'Click Me' button to be present
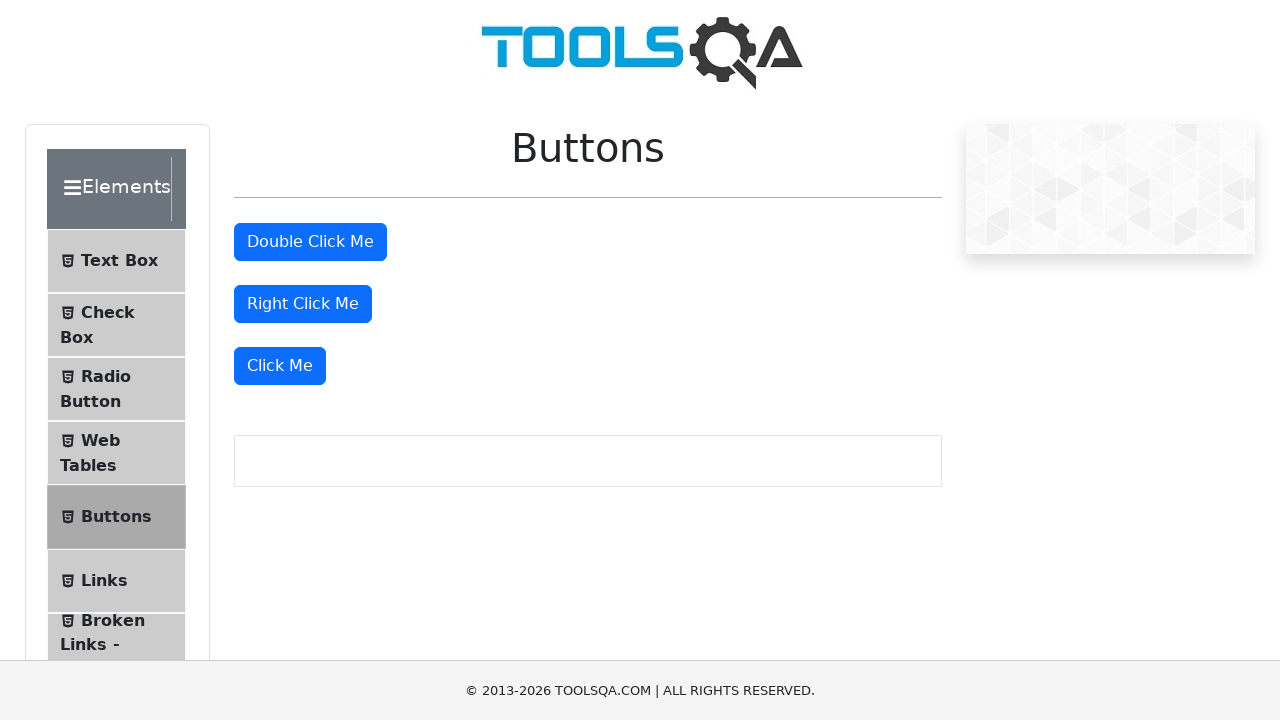

Clicked 'Click Me' button at (280, 366) on xpath=//button[text()='Click Me']
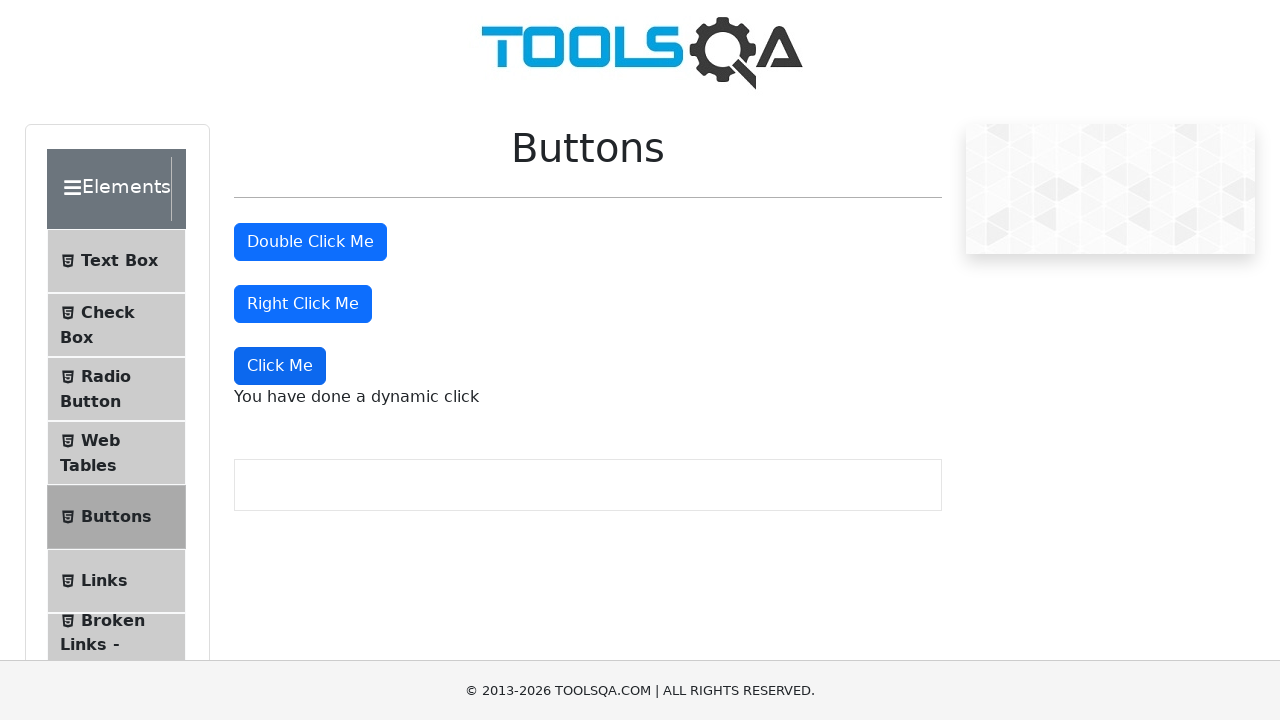

Verified dynamic click message appeared
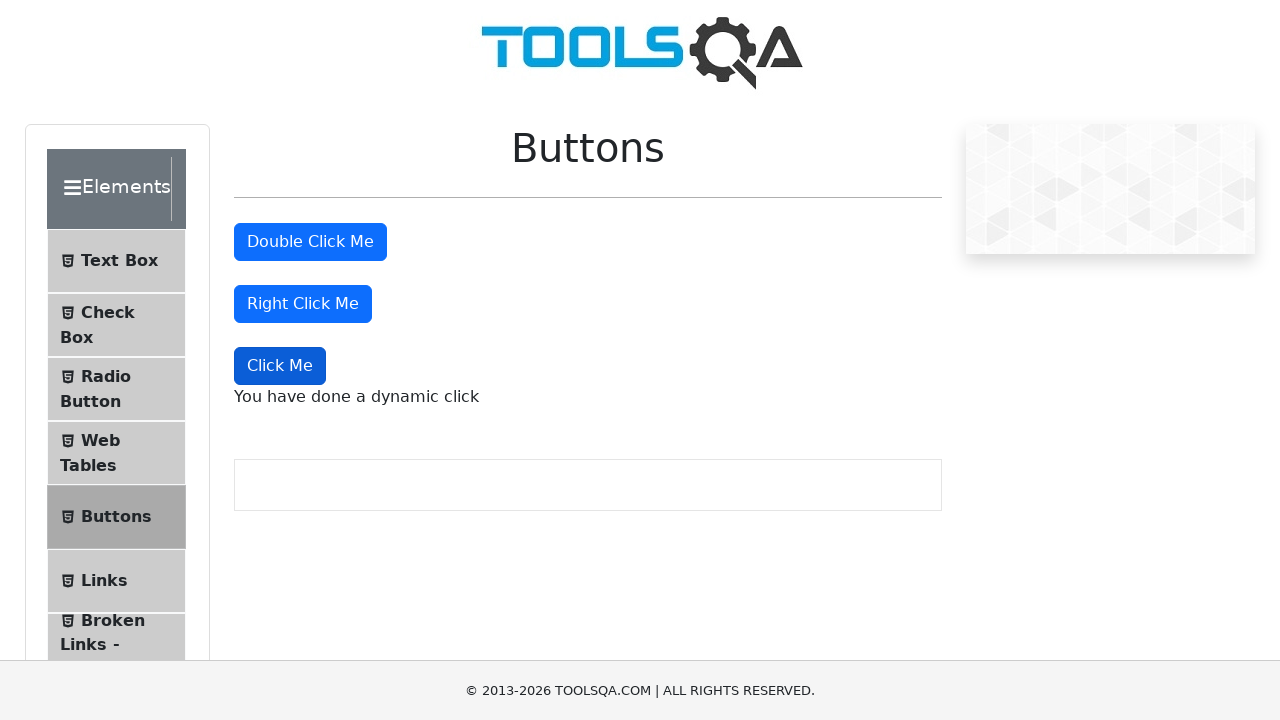

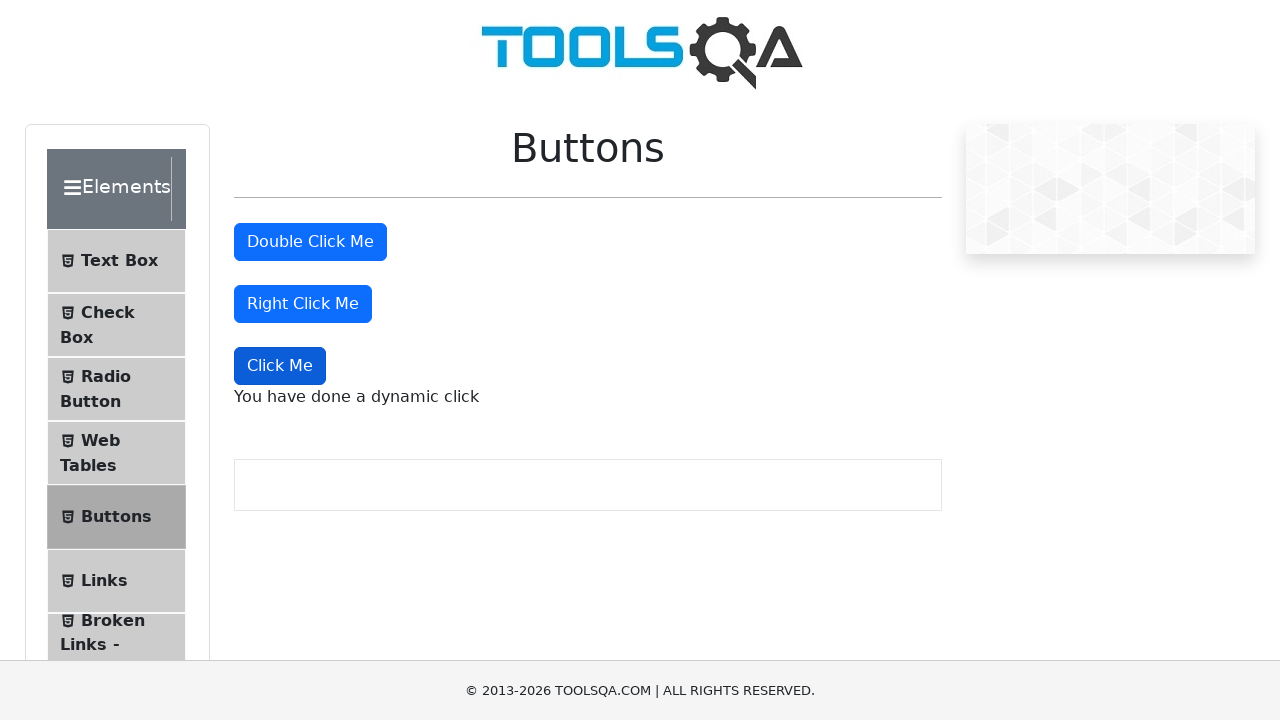